Tests iframe interaction on W3Schools try editor by switching to iframe, clicking a button that triggers an alert, and handling the alert

Starting URL: https://www.w3schools.com/html/tryit.asp?filename=tryhtml_scripts_intro

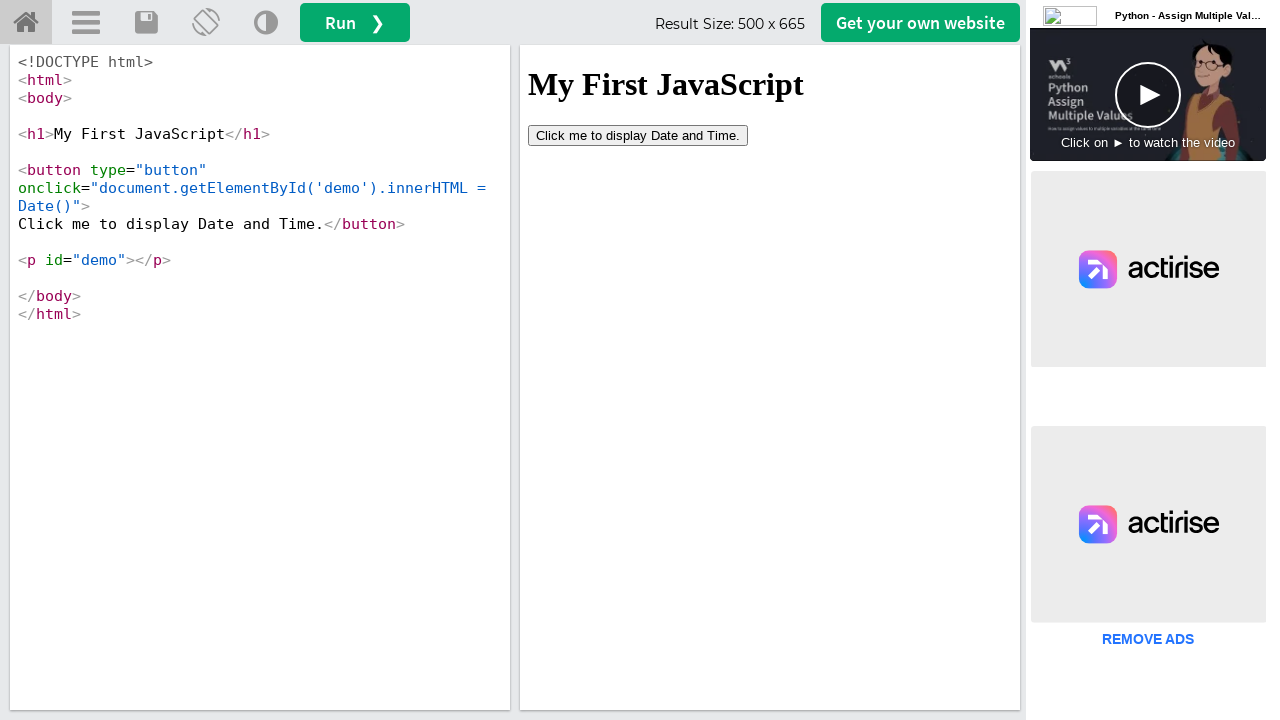

Located iframe with ID 'iframeResult'
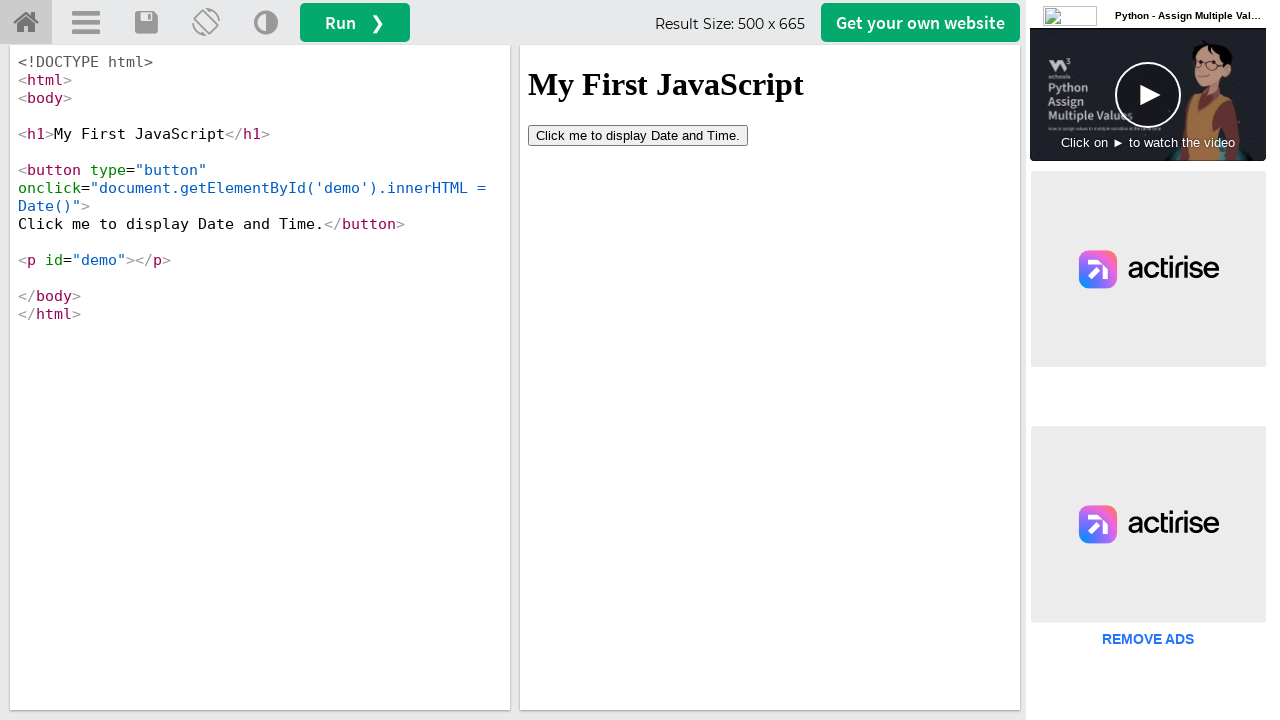

Clicked button inside iframe that triggers alert at (638, 135) on #iframeResult >> internal:control=enter-frame >> xpath=/html/body/button
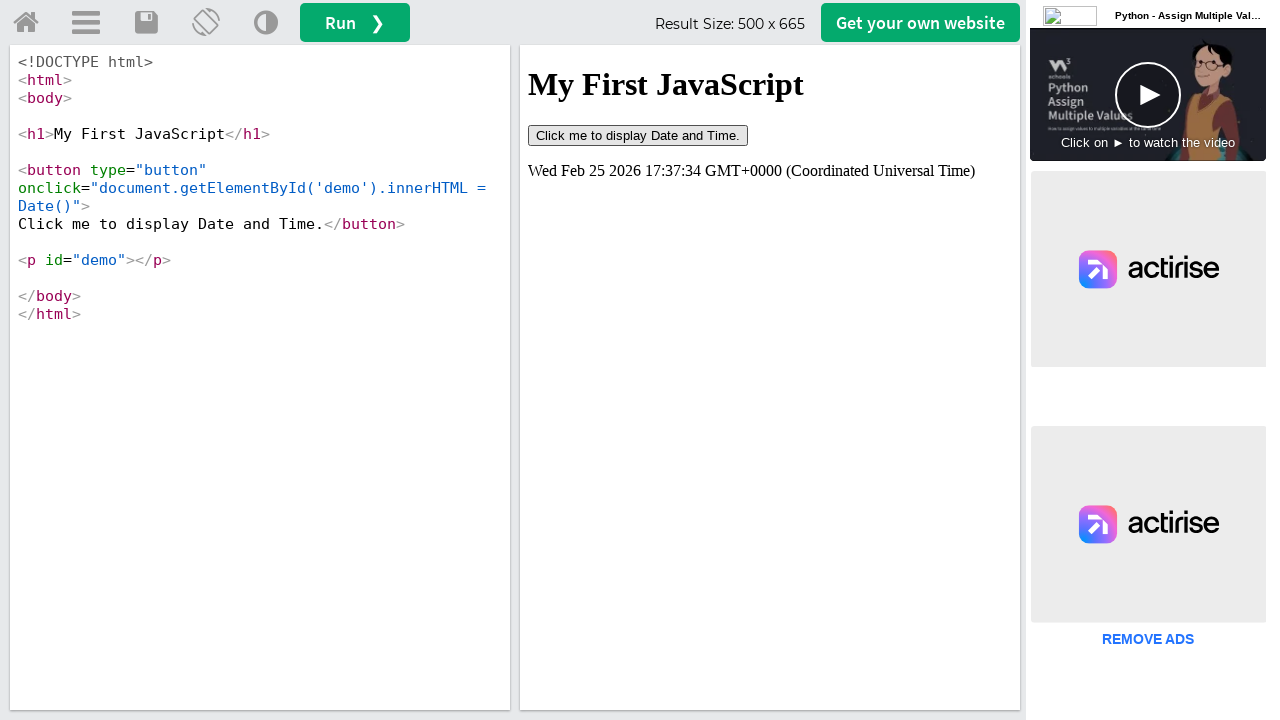

Set up alert dialog handler to accept alerts
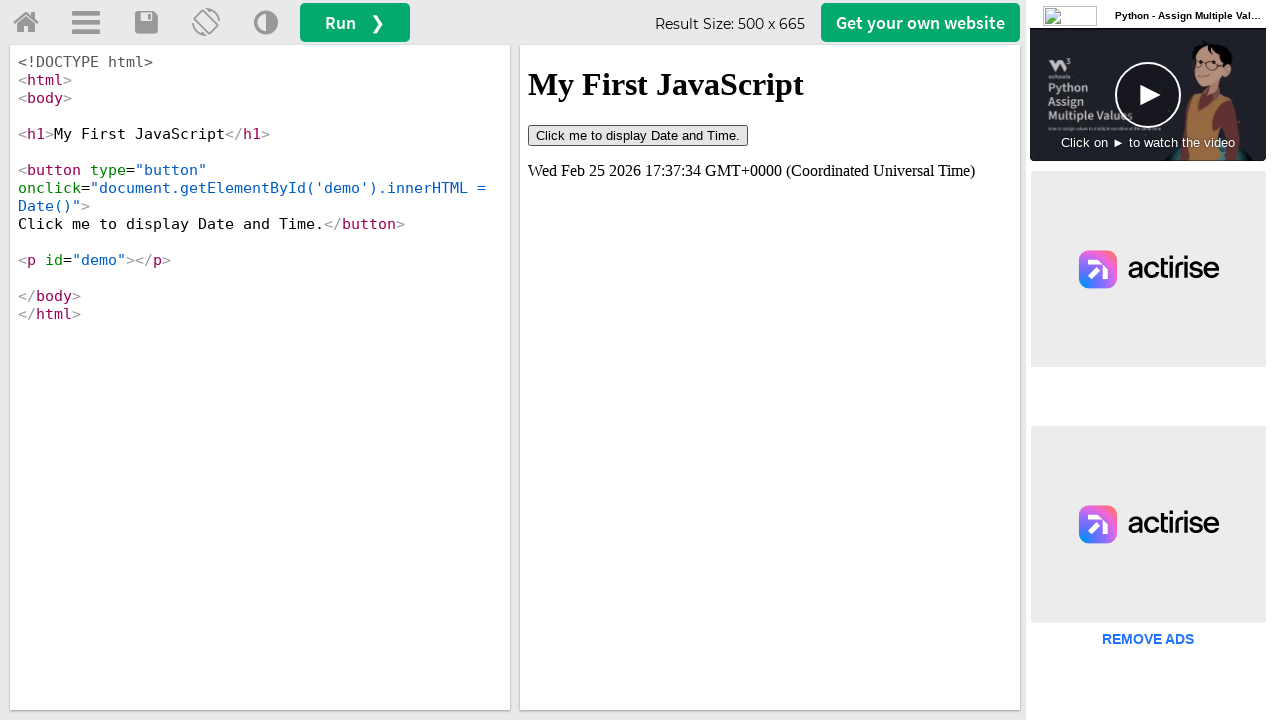

Retrieved page title: W3Schools Tryit Editor
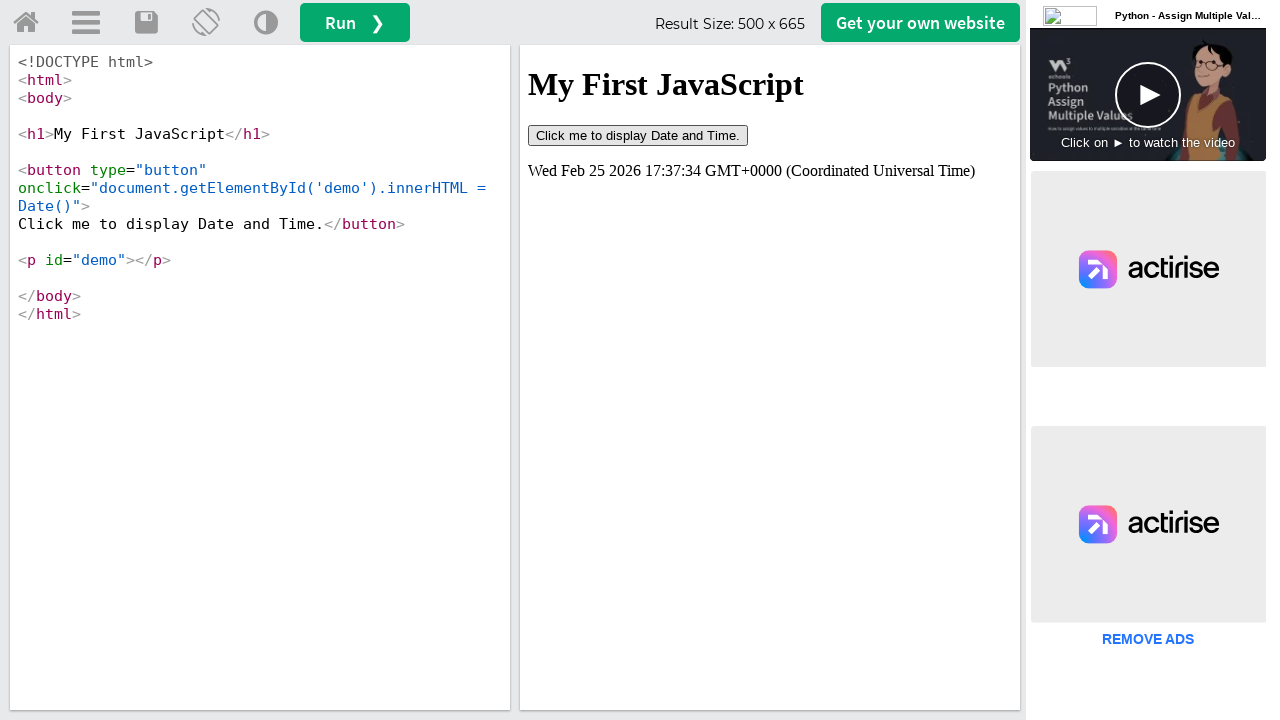

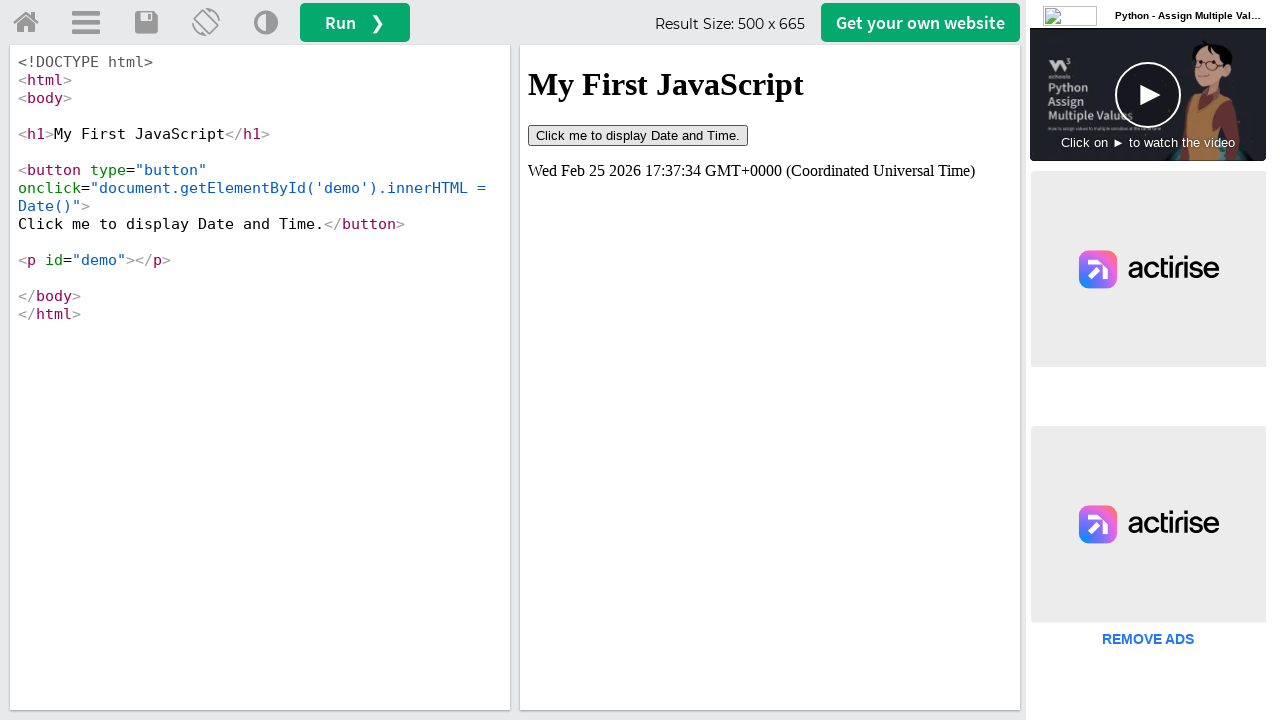